Tests browser window manipulation by maximizing the window and then resizing it to specific dimensions (516x600)

Starting URL: https://www.youtube.com/

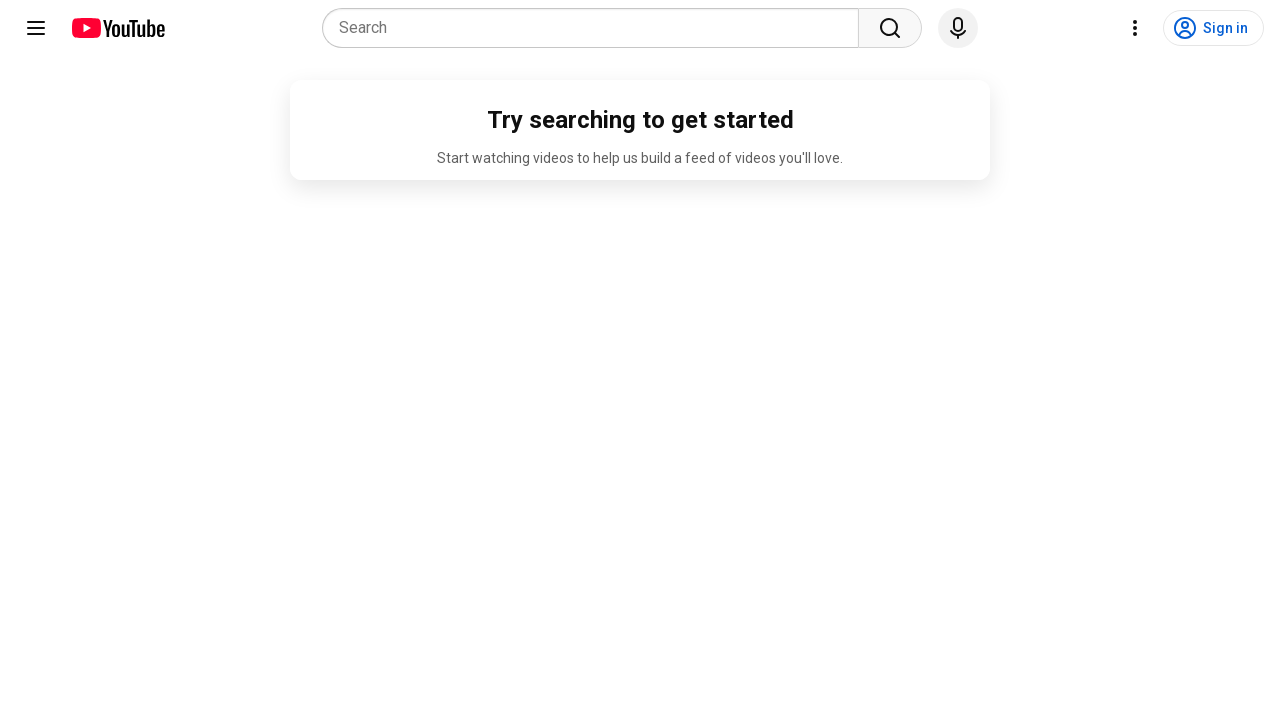

Set viewport to maximized size (1920x1080)
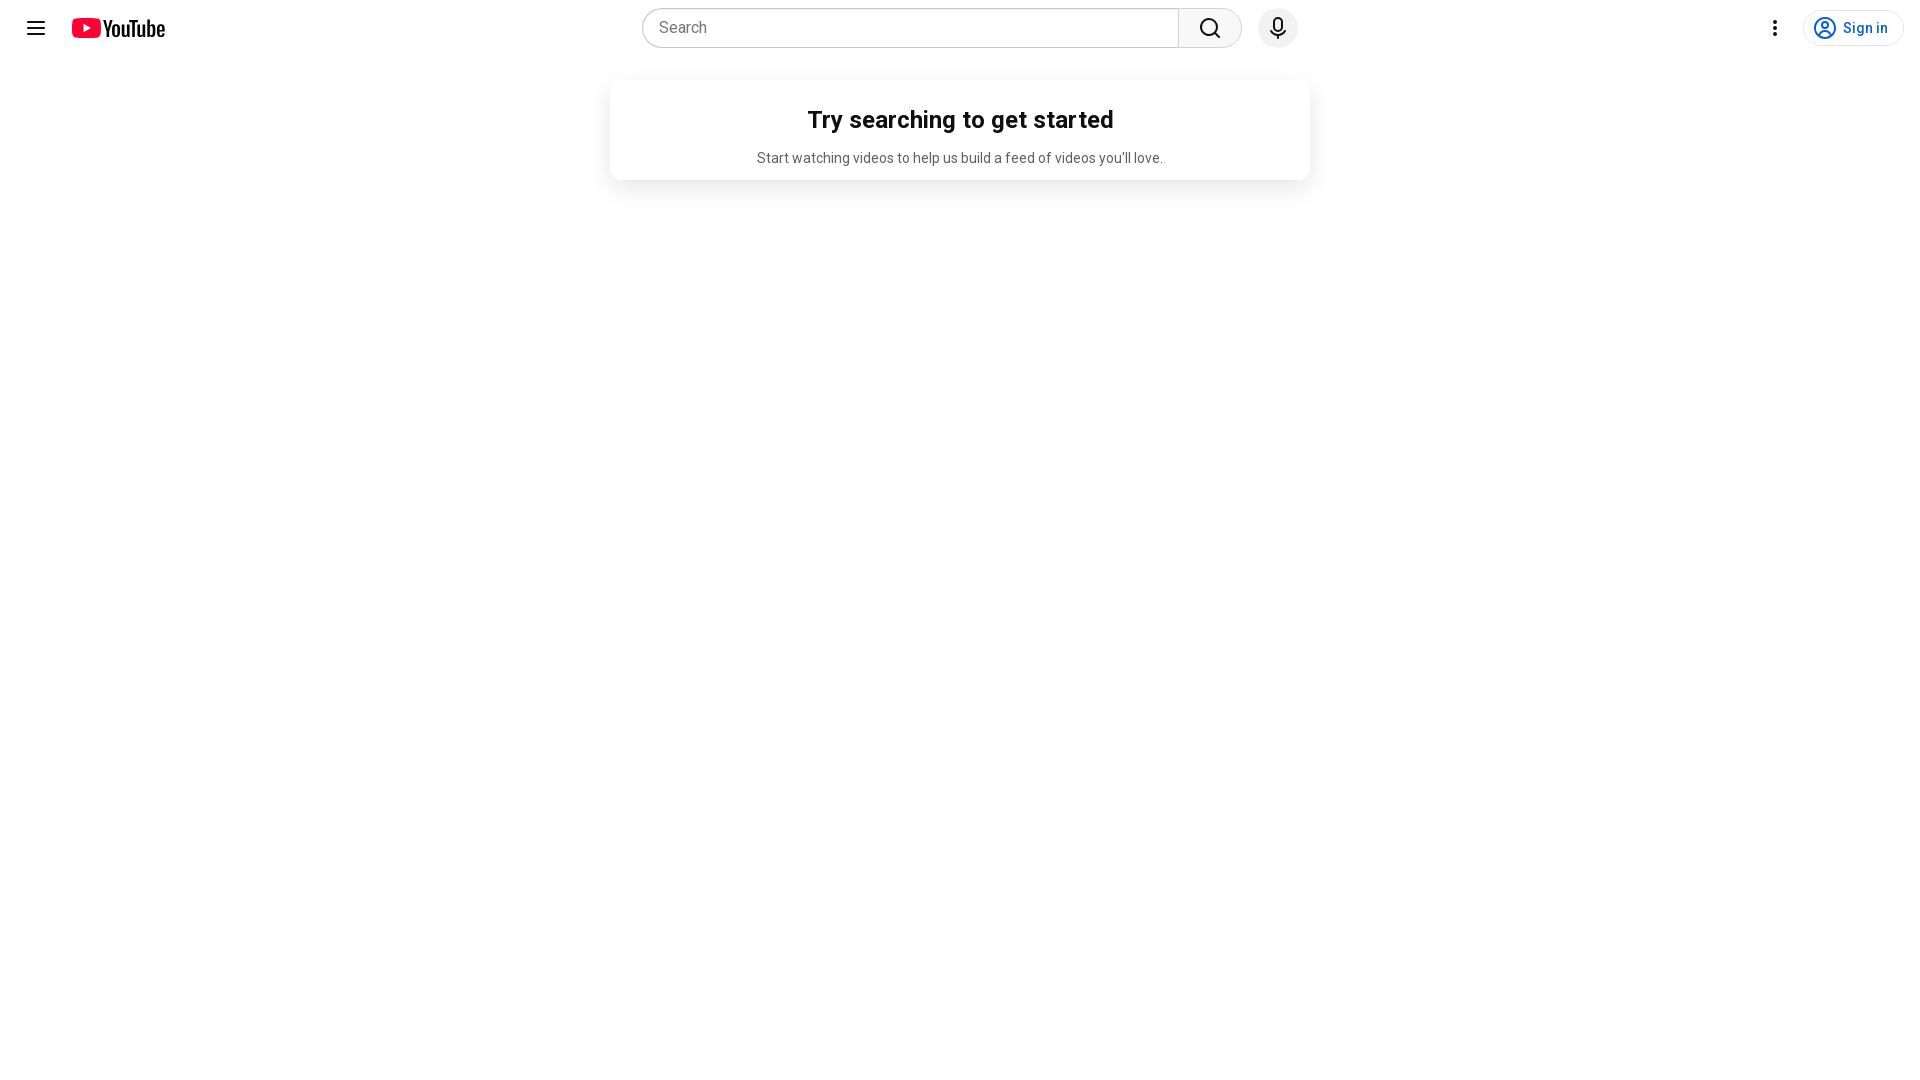

Waited 4 seconds to observe maximized window state
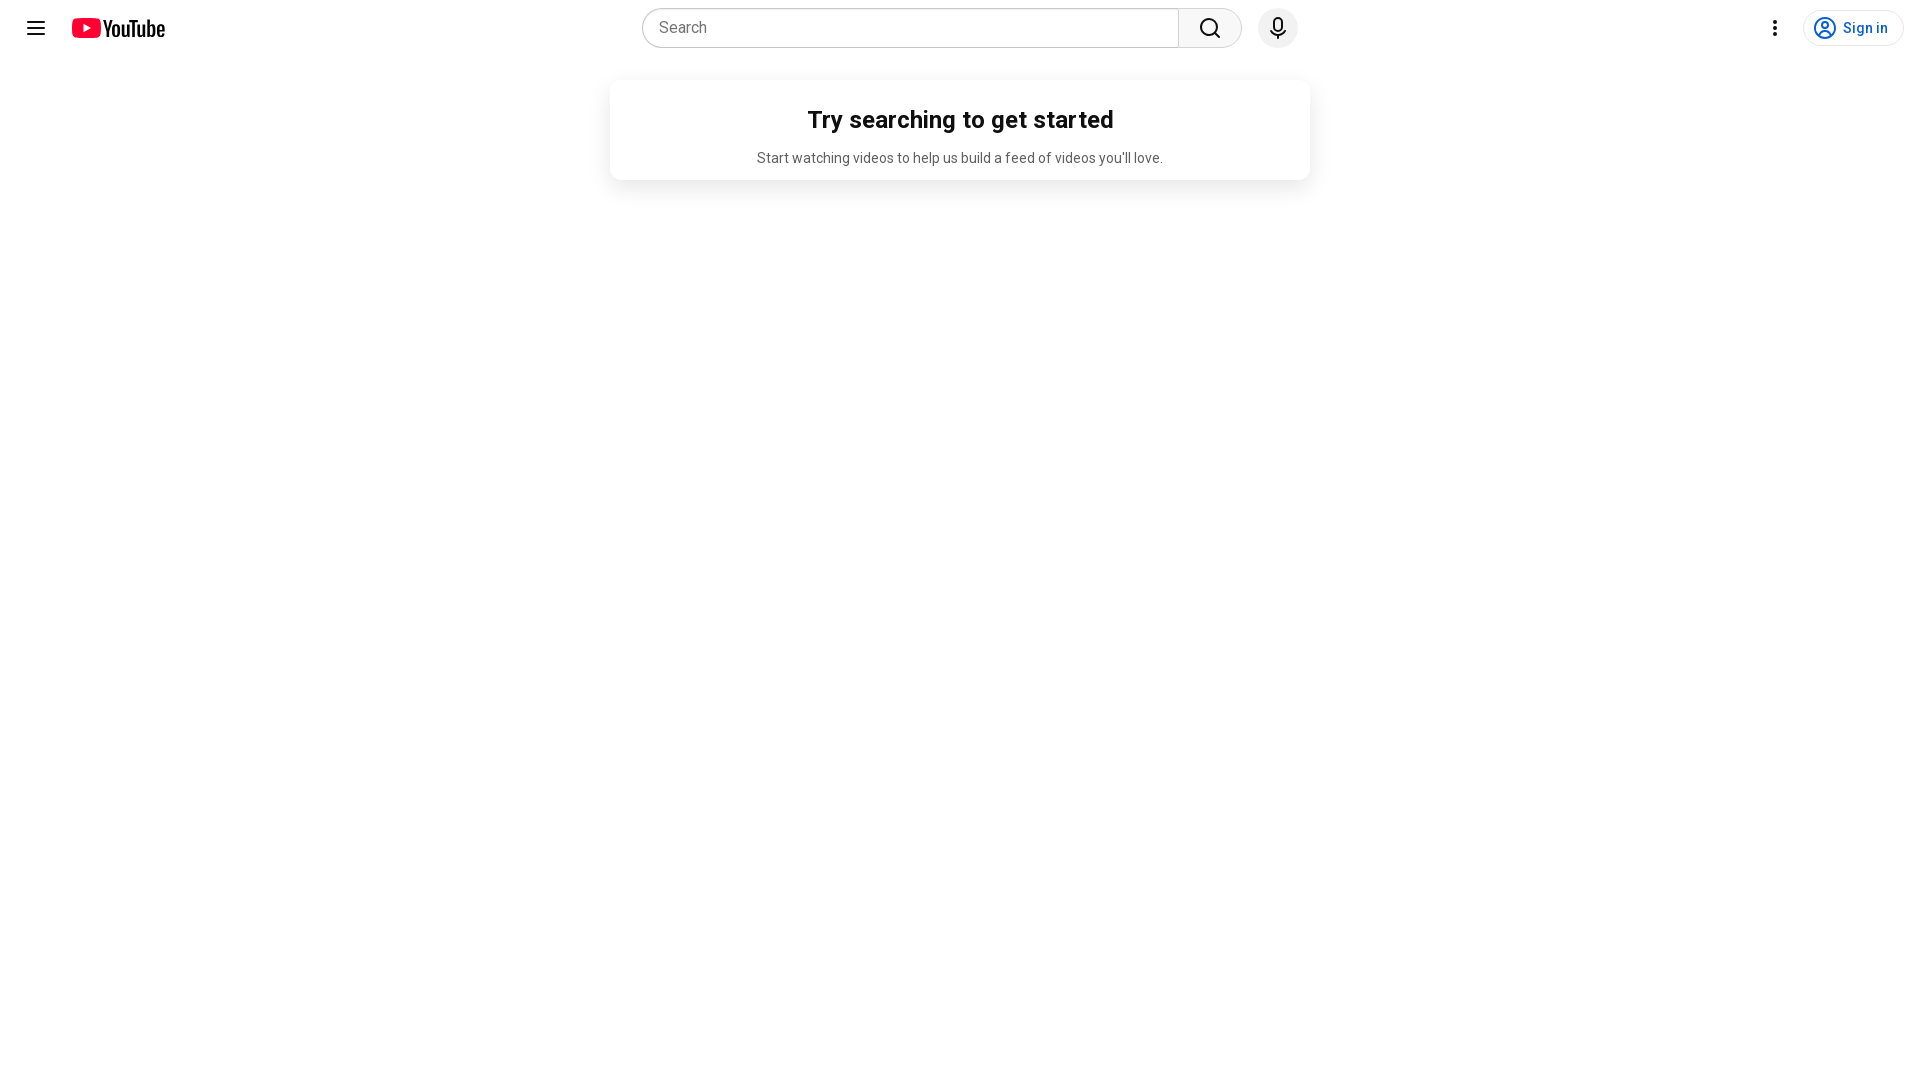

Resized viewport to specific dimensions (516x600)
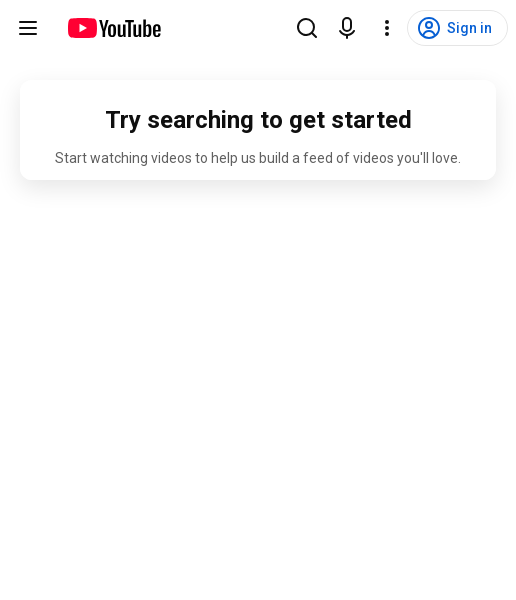

Waited 5 seconds to observe resized window state
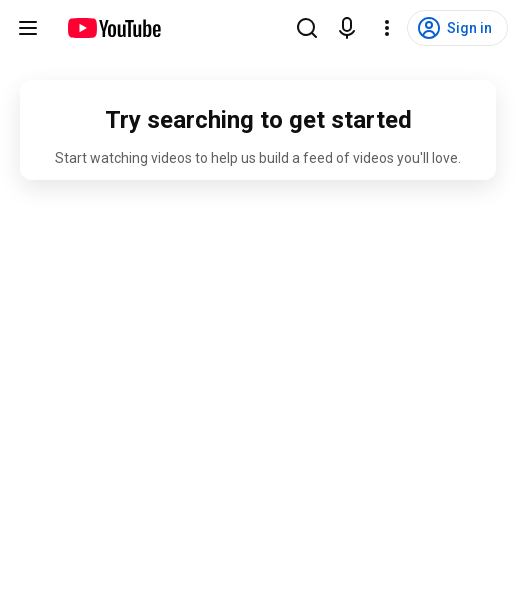

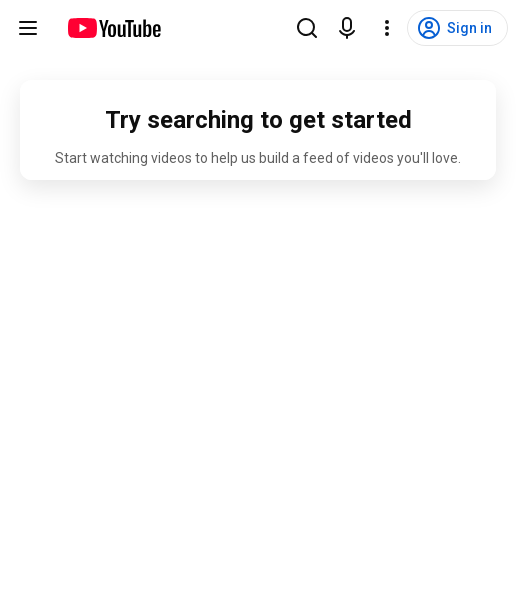